Navigates to a government website and highlights all images with red borders by modifying their CSS styles

Starting URL: https://www.mois.go.kr/frt/a01/frtMain.do

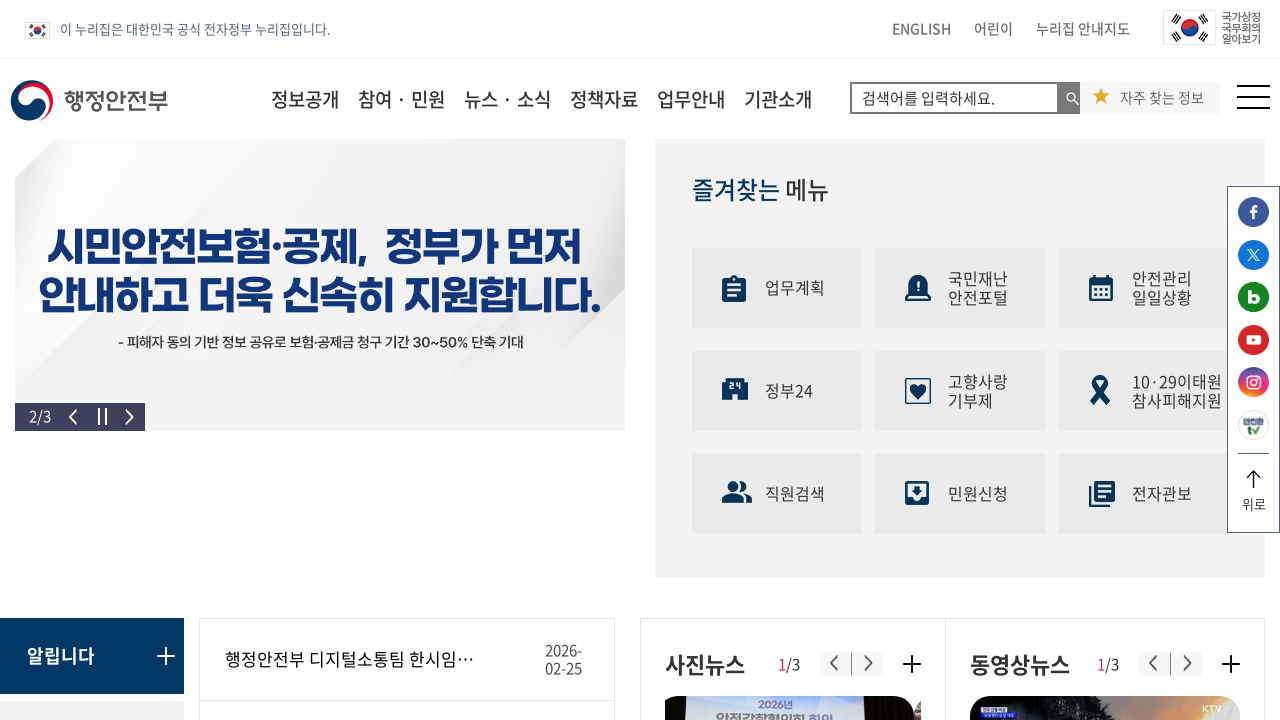

Navigated to MOIS government website
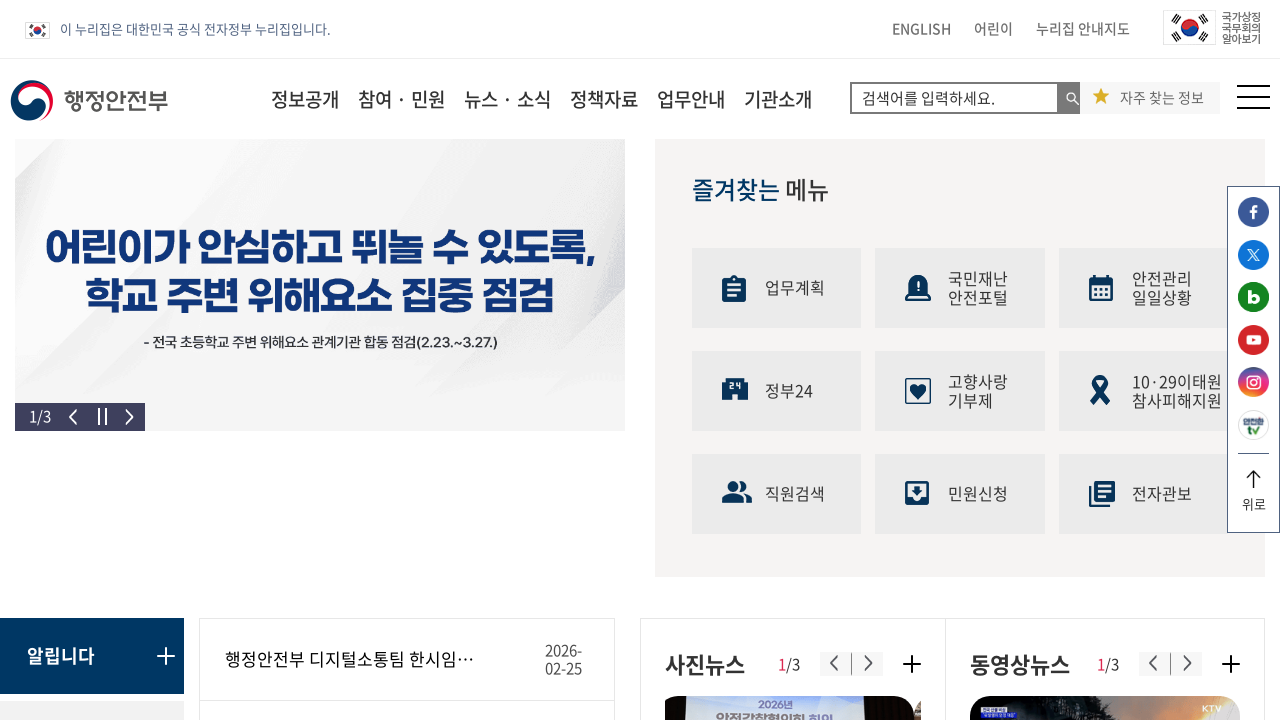

Applied red borders (3px solid) to all images on the page via CSS modification
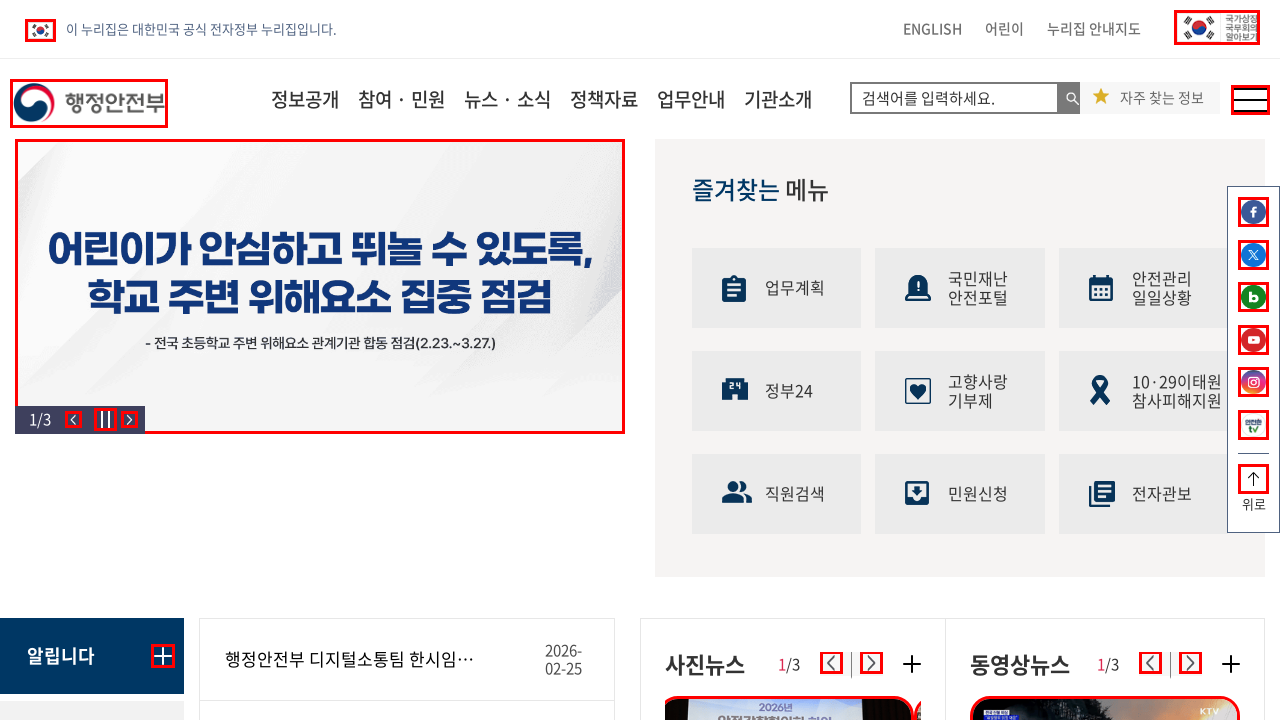

Waited 500ms for CSS styles to be fully applied to images
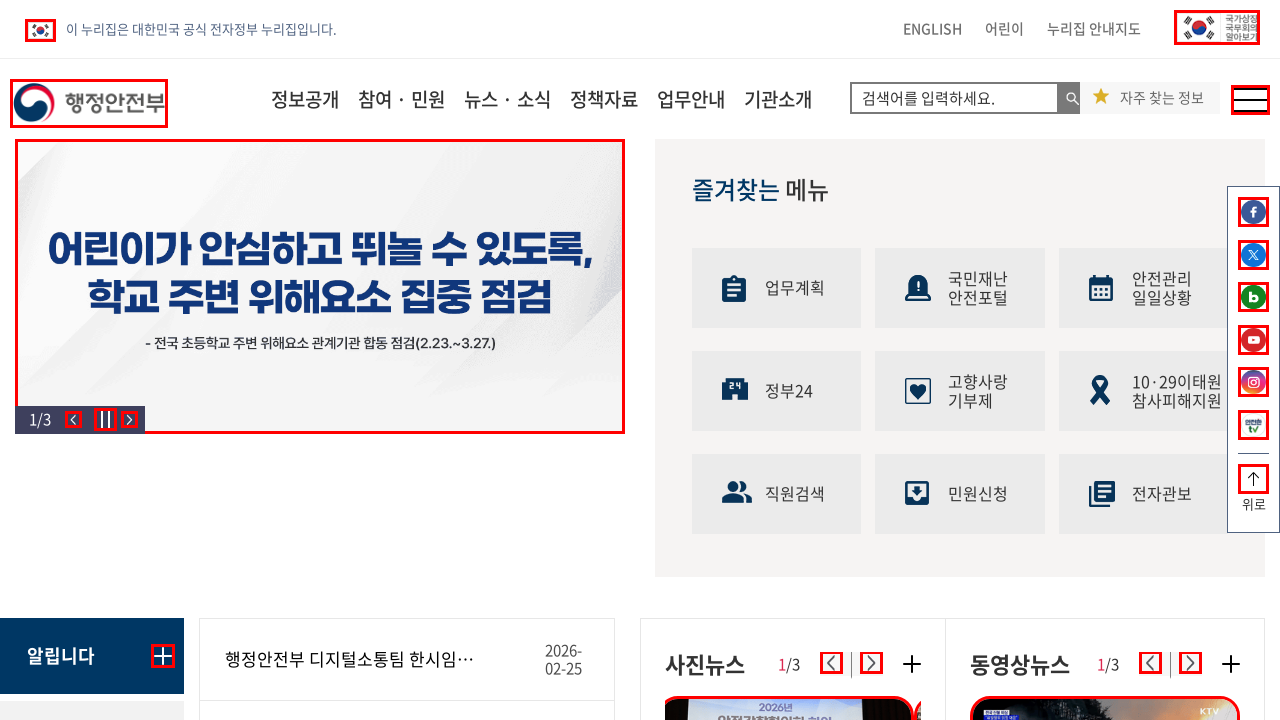

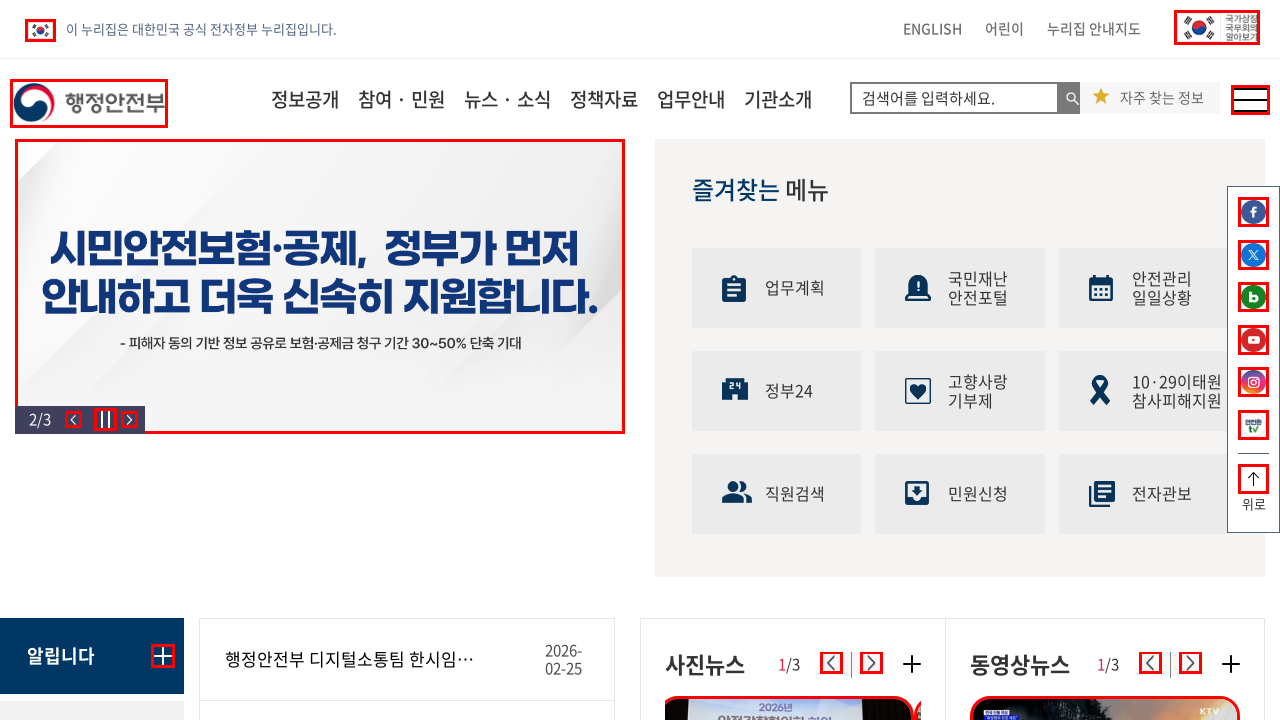